Tests window handling by opening a new window, switching between windows, and verifying content in both windows

Starting URL: https://the-internet.herokuapp.com/

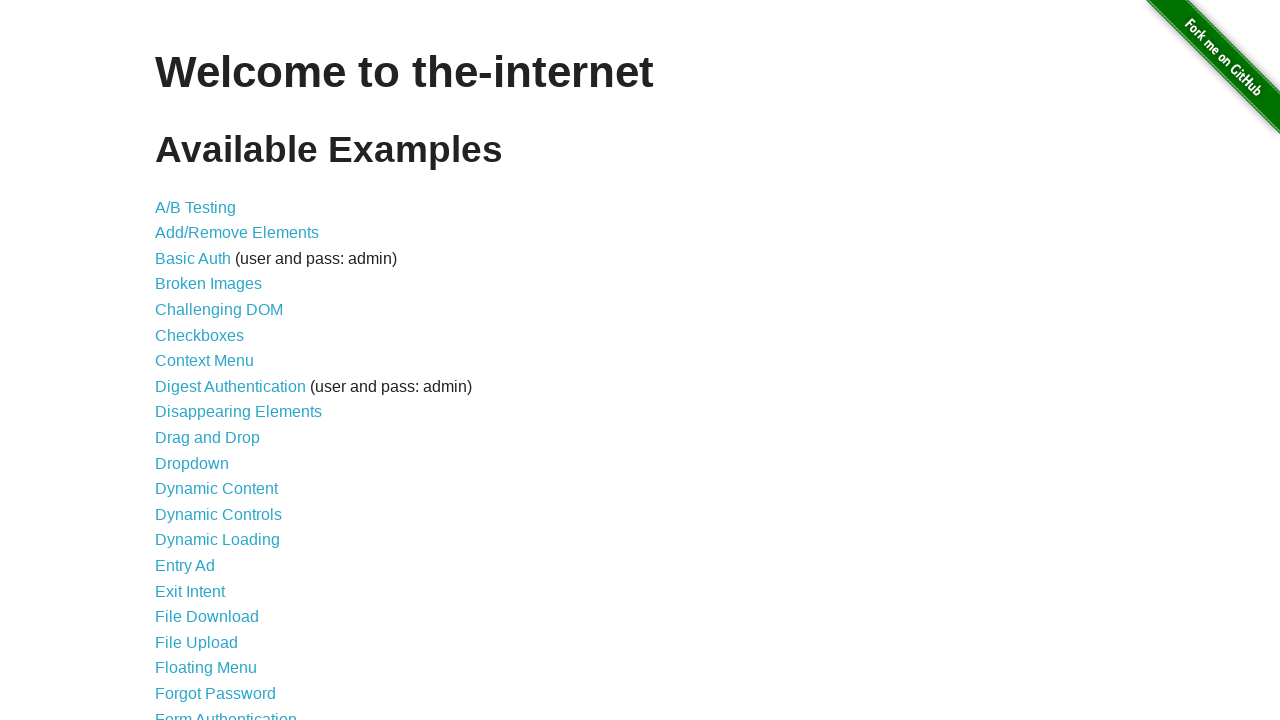

Clicked on the Multiple Windows link at (218, 369) on a[href='/windows']
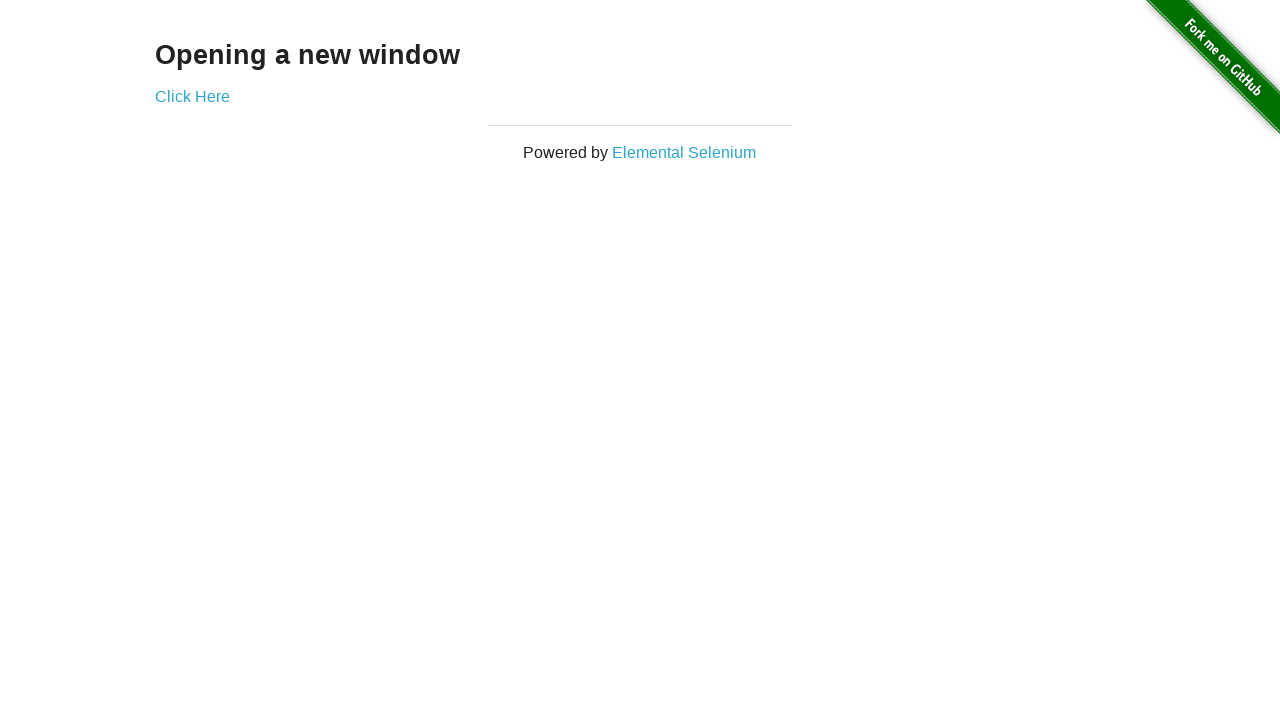

Clicked to open a new window at (192, 96) on a[href='/windows/new']
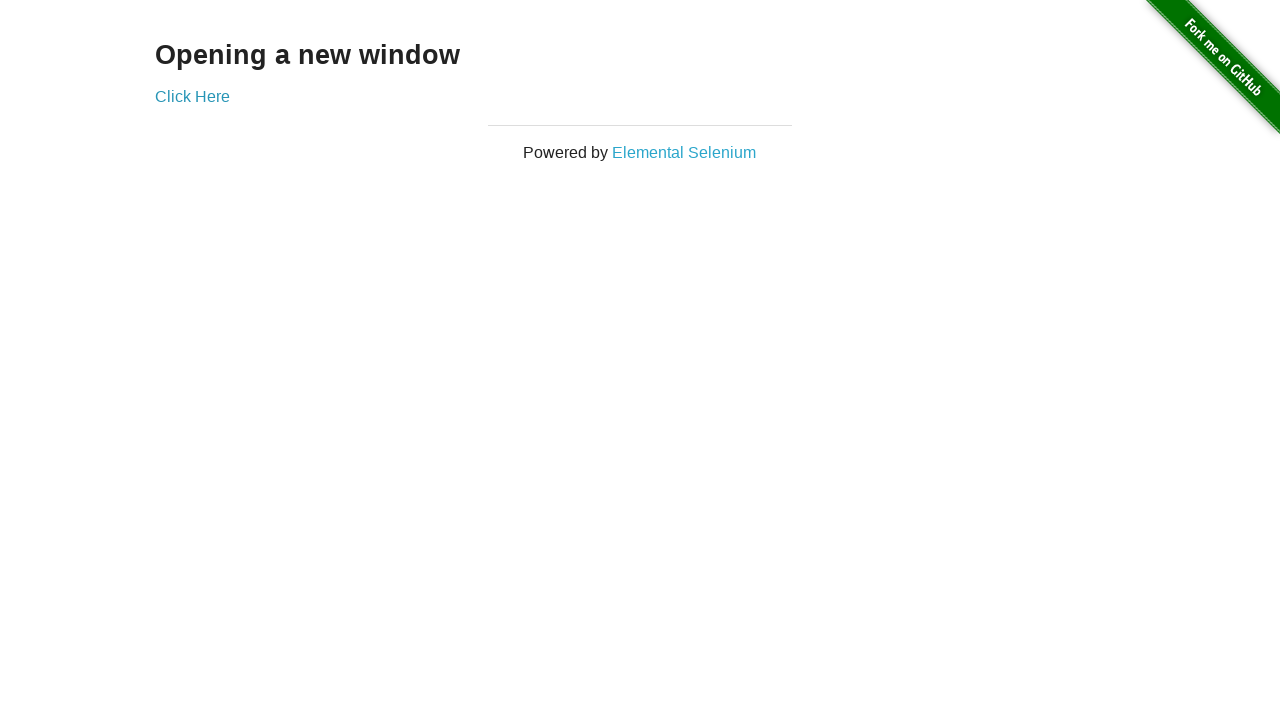

New window opened and captured
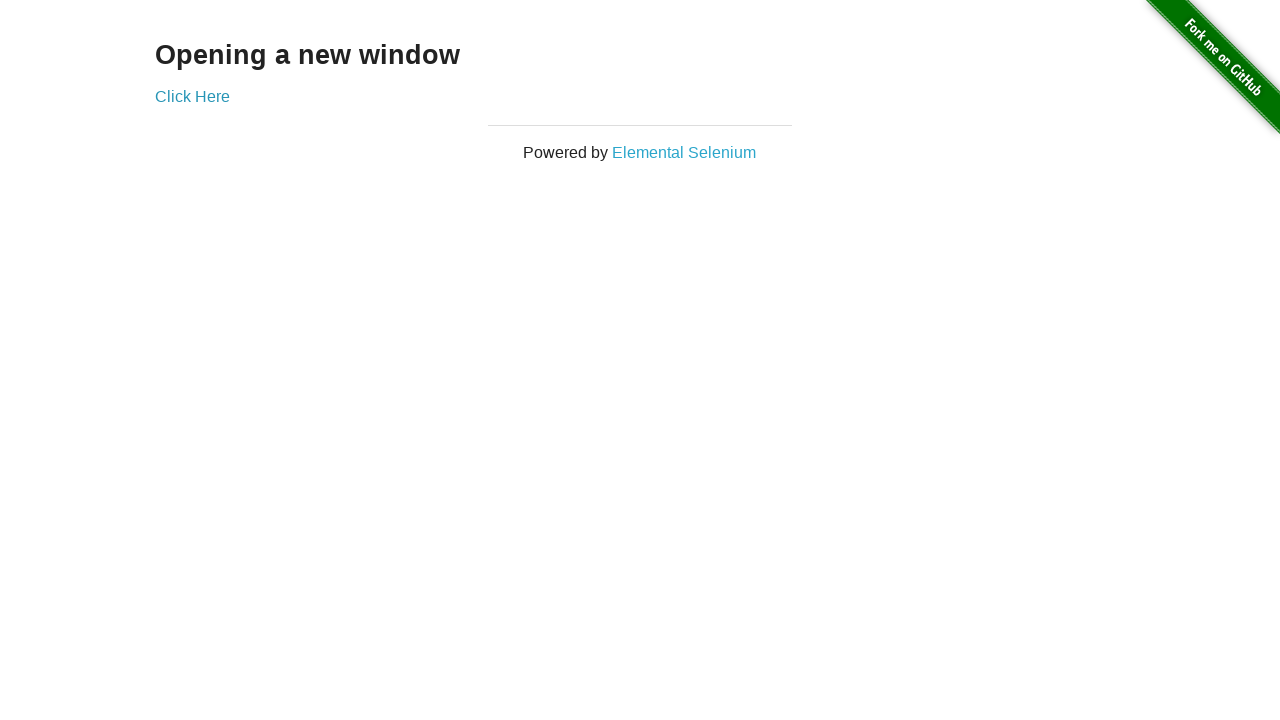

New window page loaded completely
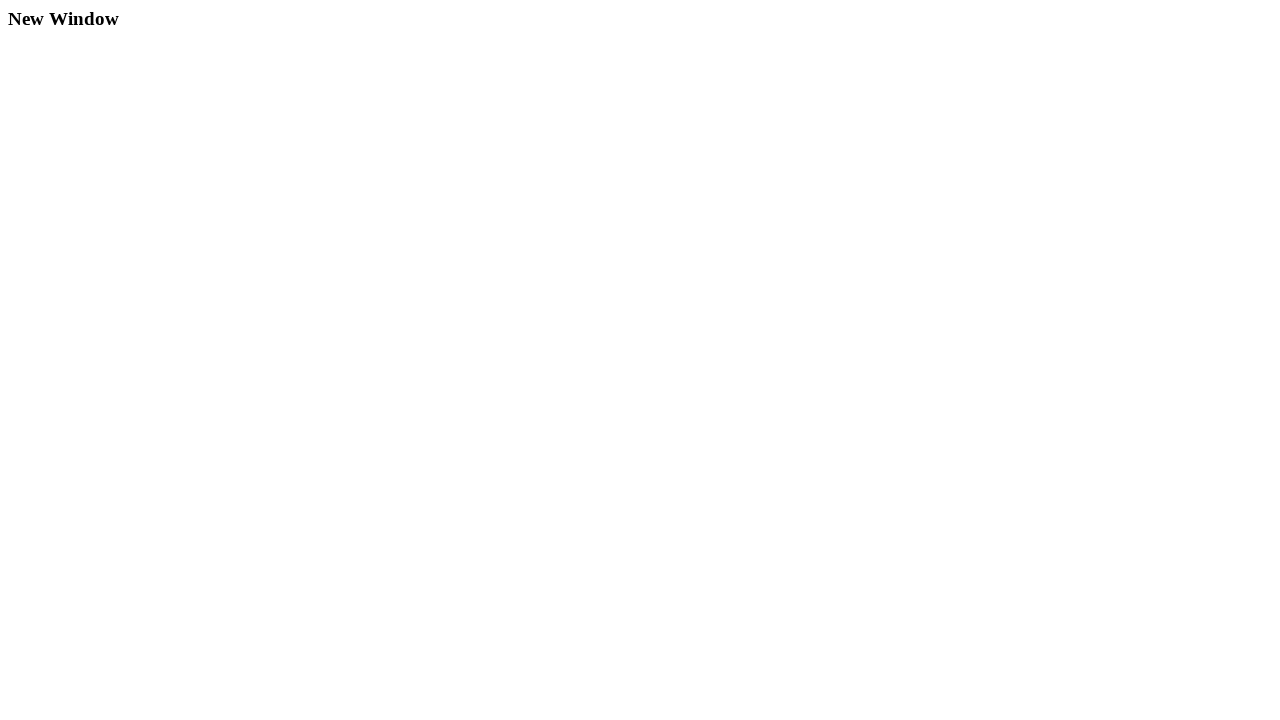

Verified div.example element exists in new window
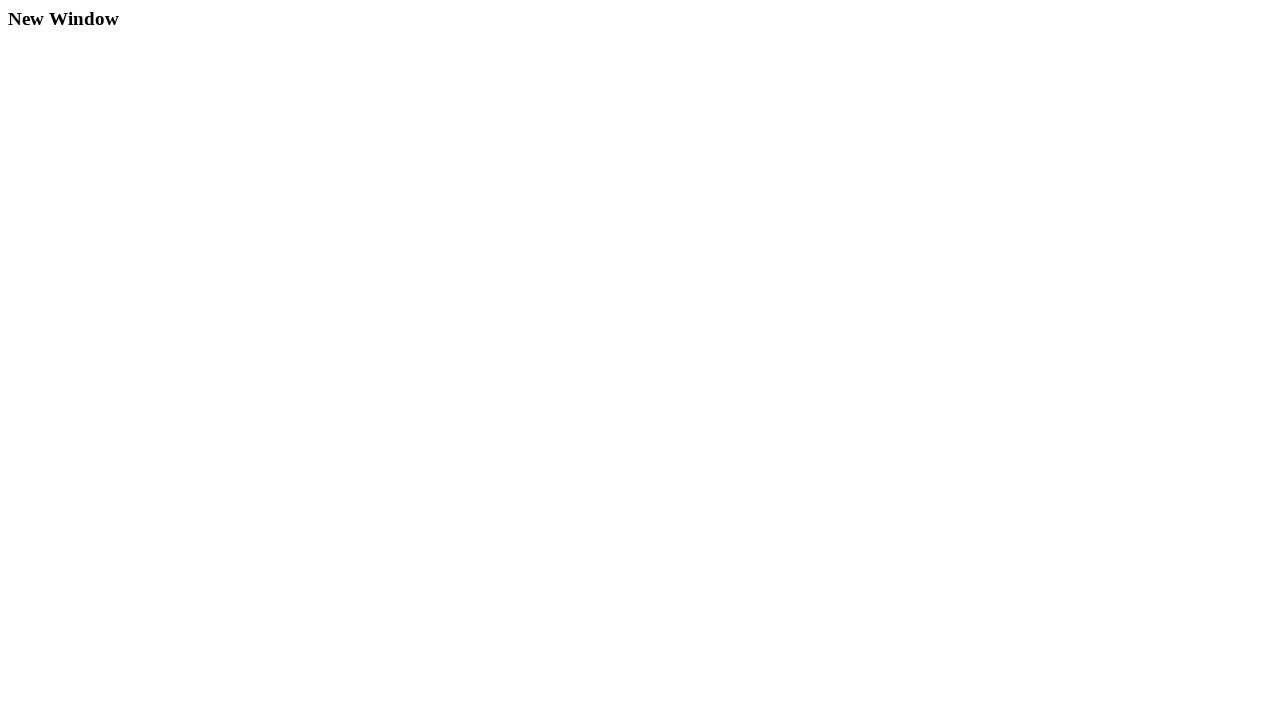

Verified div.example h3 element exists in original window
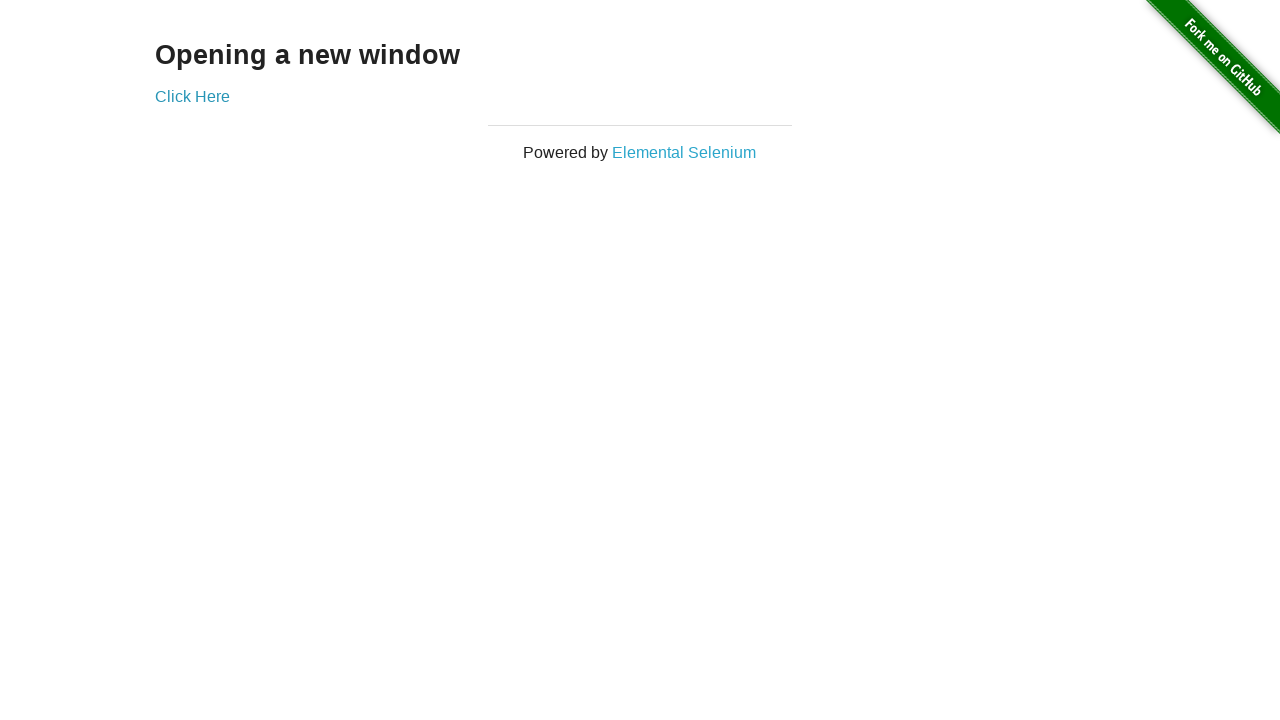

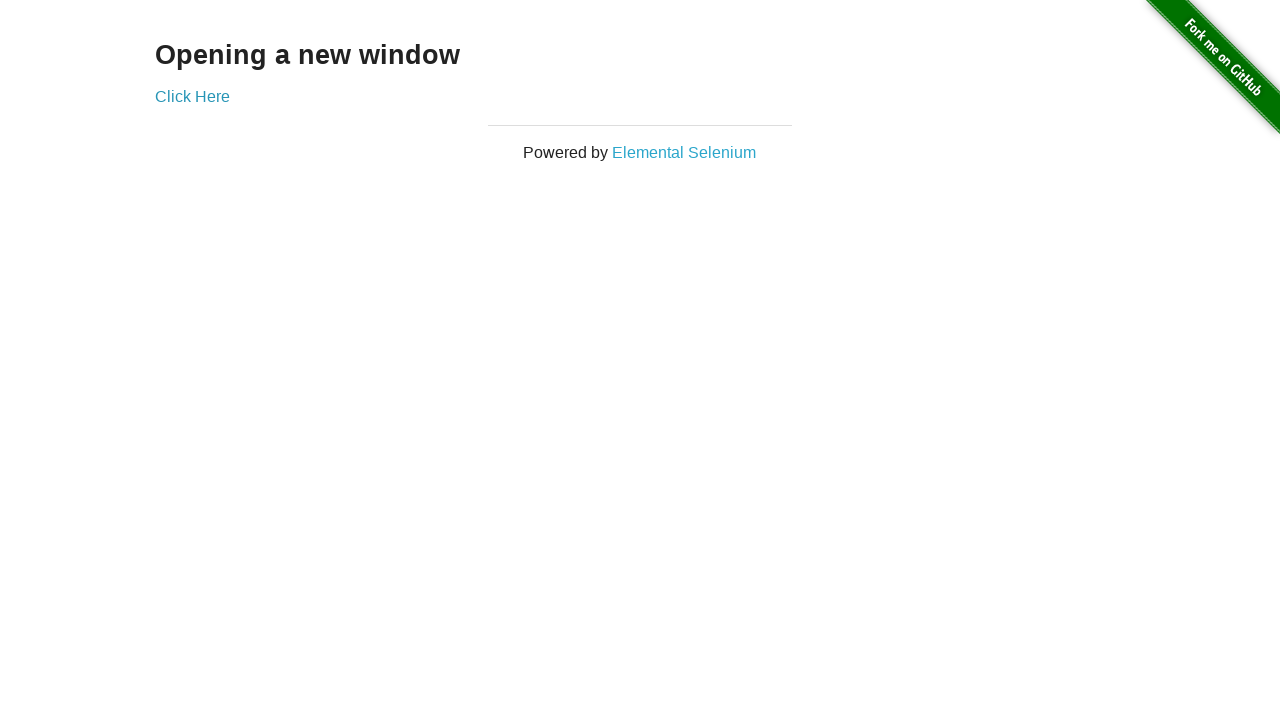